Tests handling a JavaScript confirm dialog by triggering it and dismissing (canceling) it, then verifying the result text

Starting URL: https://demo.automationtesting.in/Alerts.html

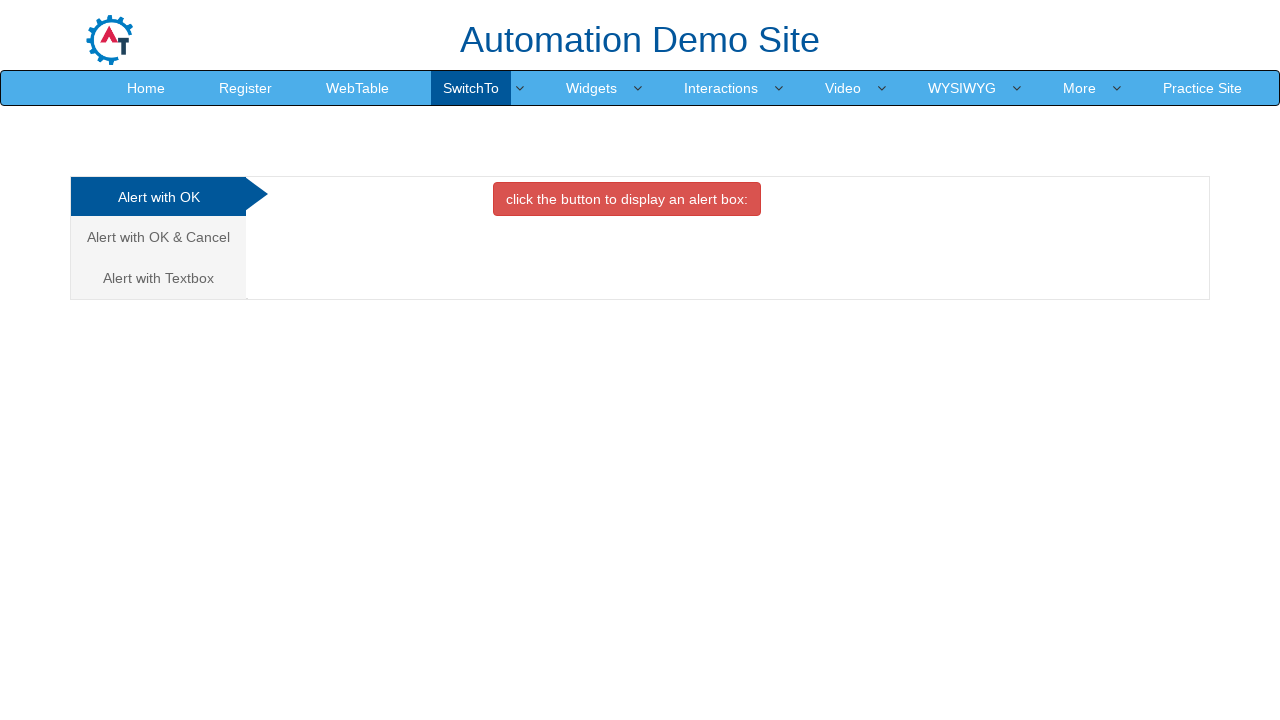

Clicked on the 'Alert with OK & Cancel' tab at (158, 237) on xpath=//a[text()='Alert with OK & Cancel ']
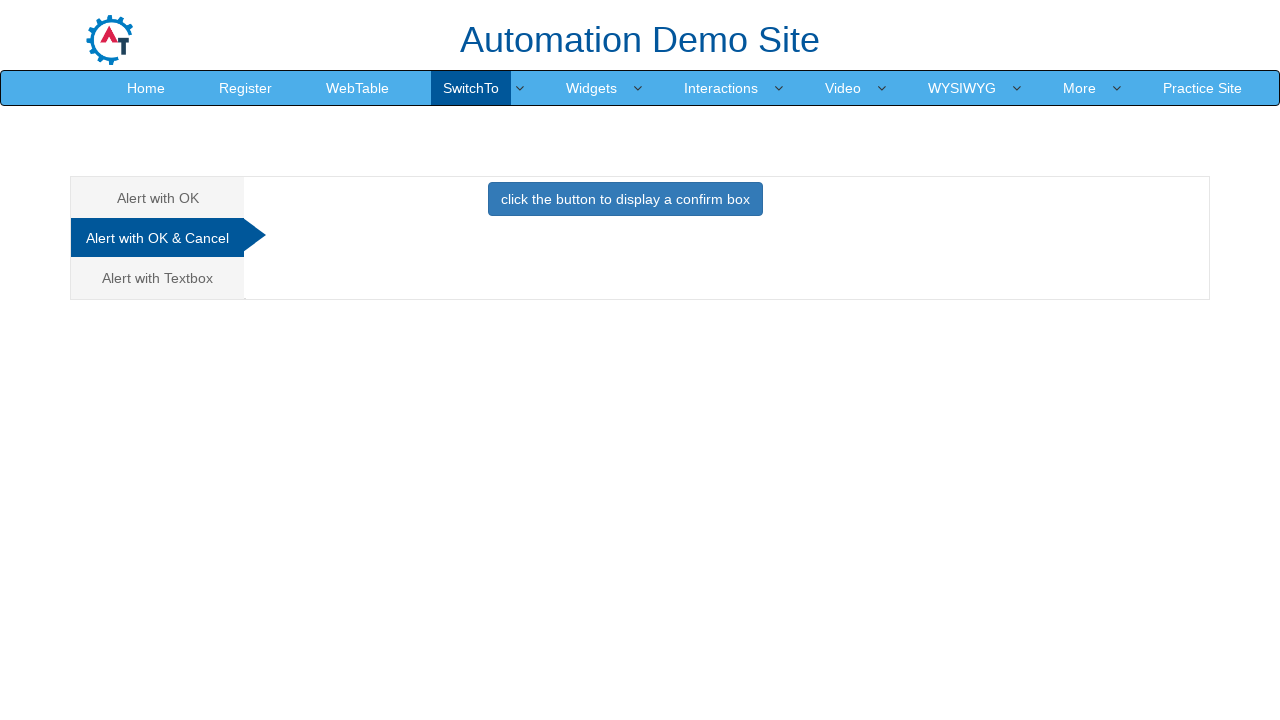

Clicked button to trigger the confirm dialog at (625, 199) on [class='btn btn-primary']
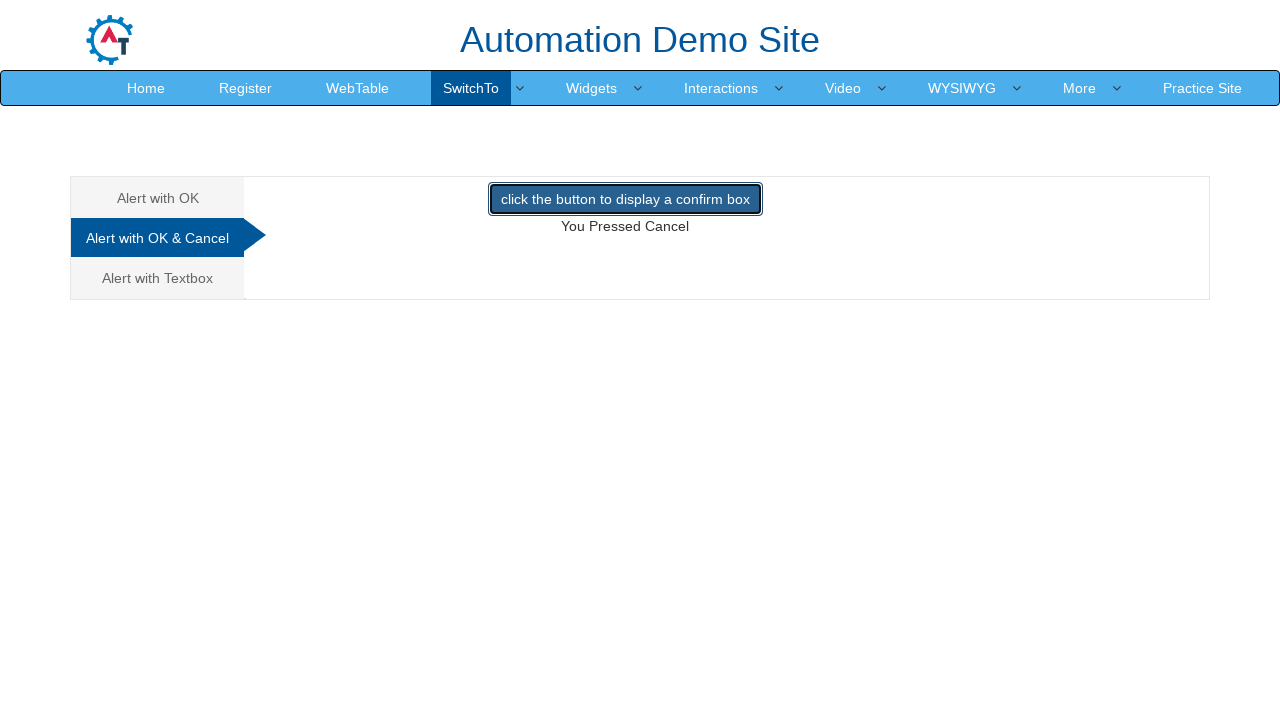

Set up dialog handler to dismiss the confirm dialog
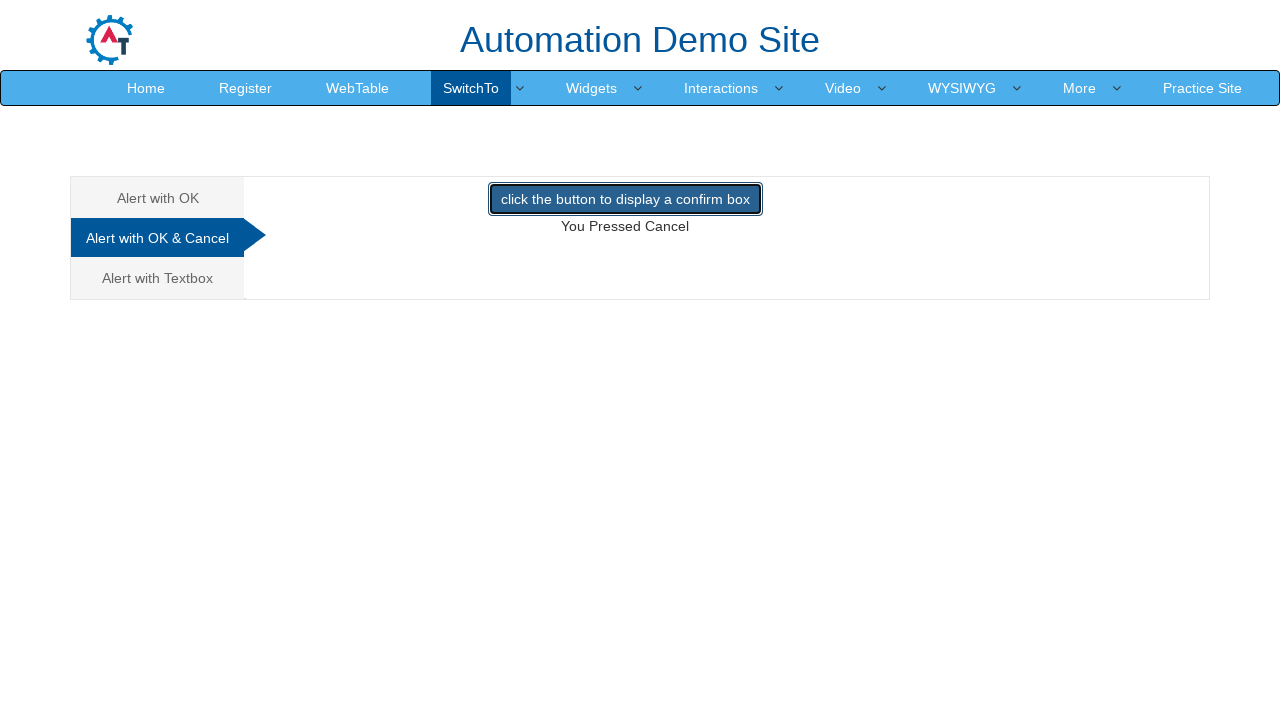

Clicked button to trigger confirm dialog again, which gets dismissed at (625, 199) on [class='btn btn-primary']
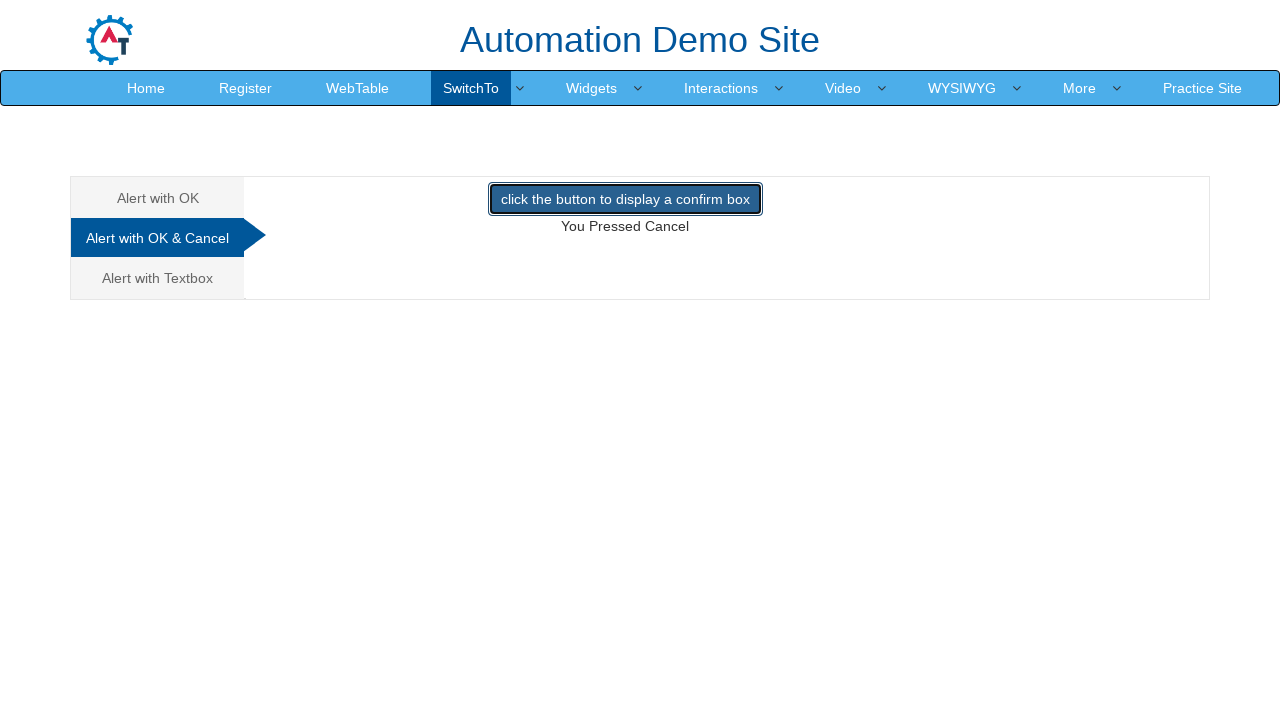

Verified result text is displayed in #demo element
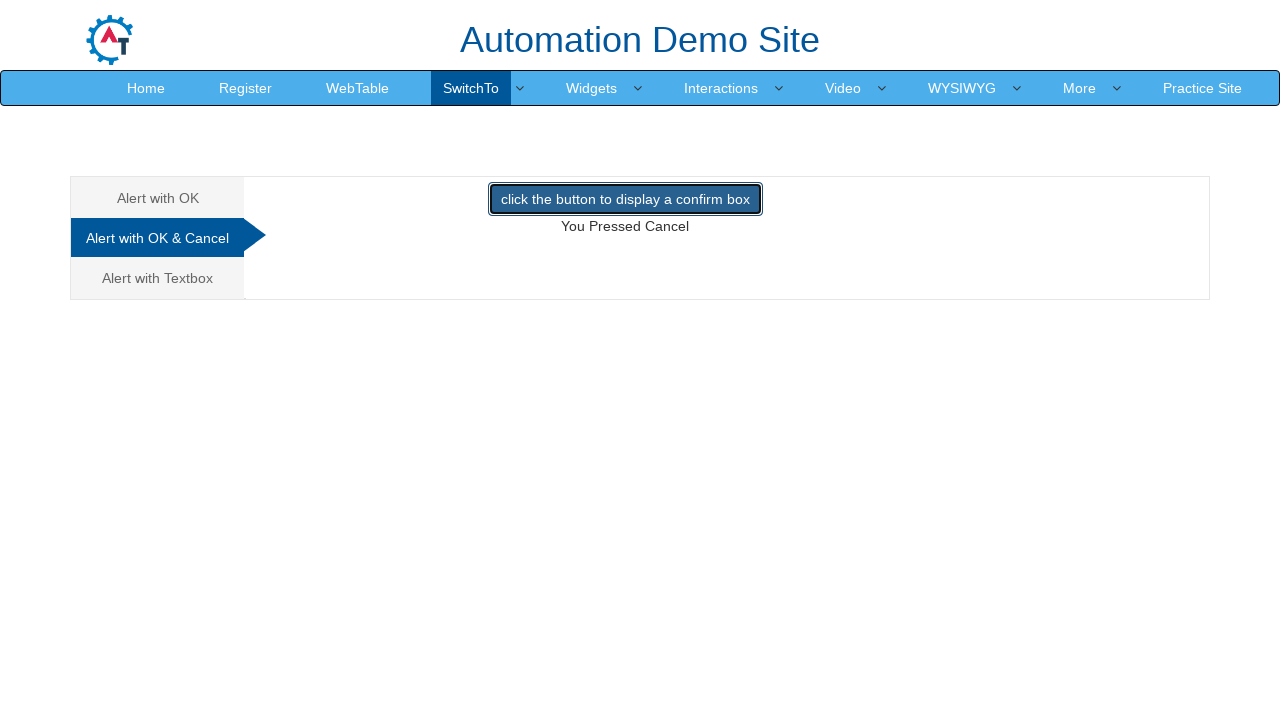

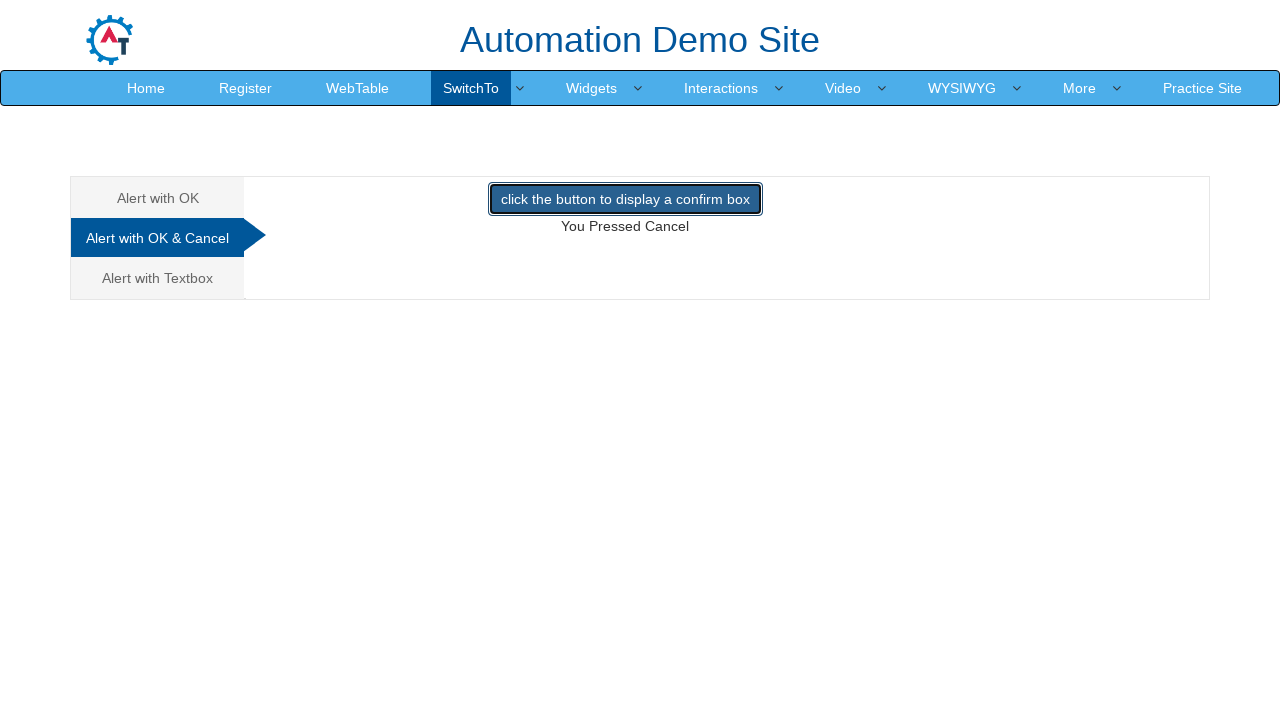